Navigates to the OrangeHRM demo site and verifies the page loads successfully by checking the page title

Starting URL: https://opensource-demo.orangehrmlive.com/

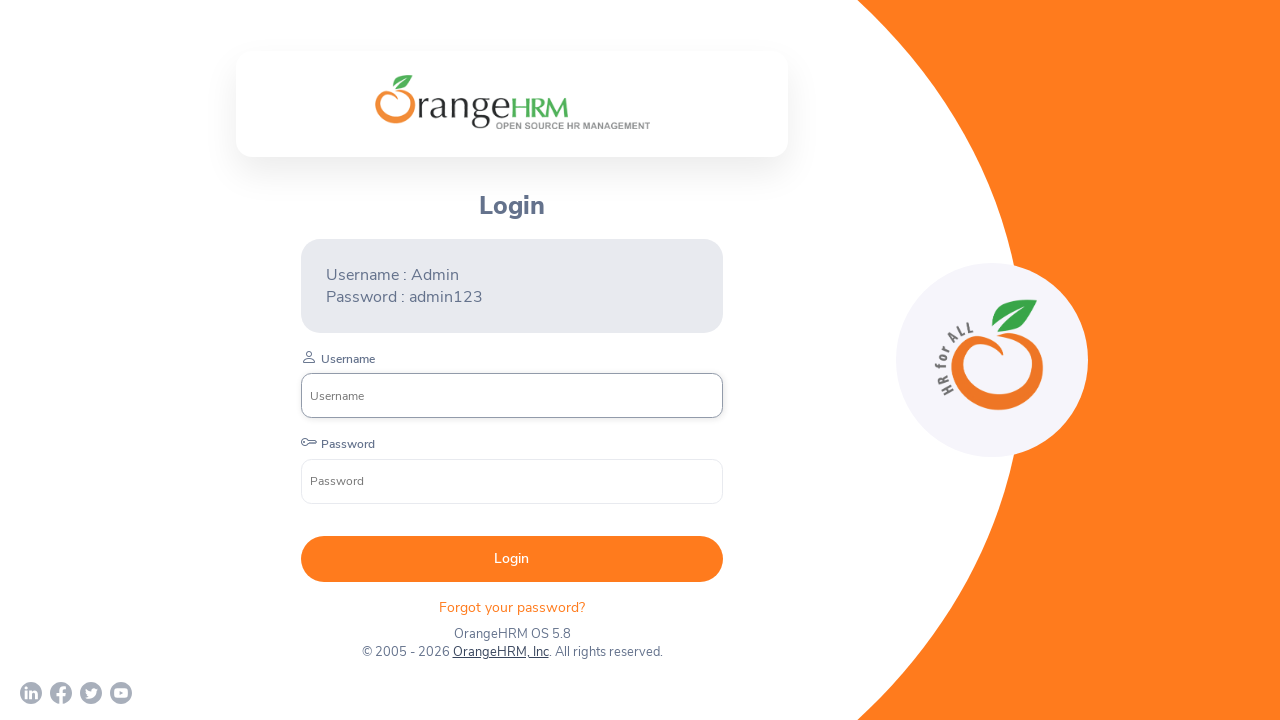

Waited for page to reach domcontentloaded state
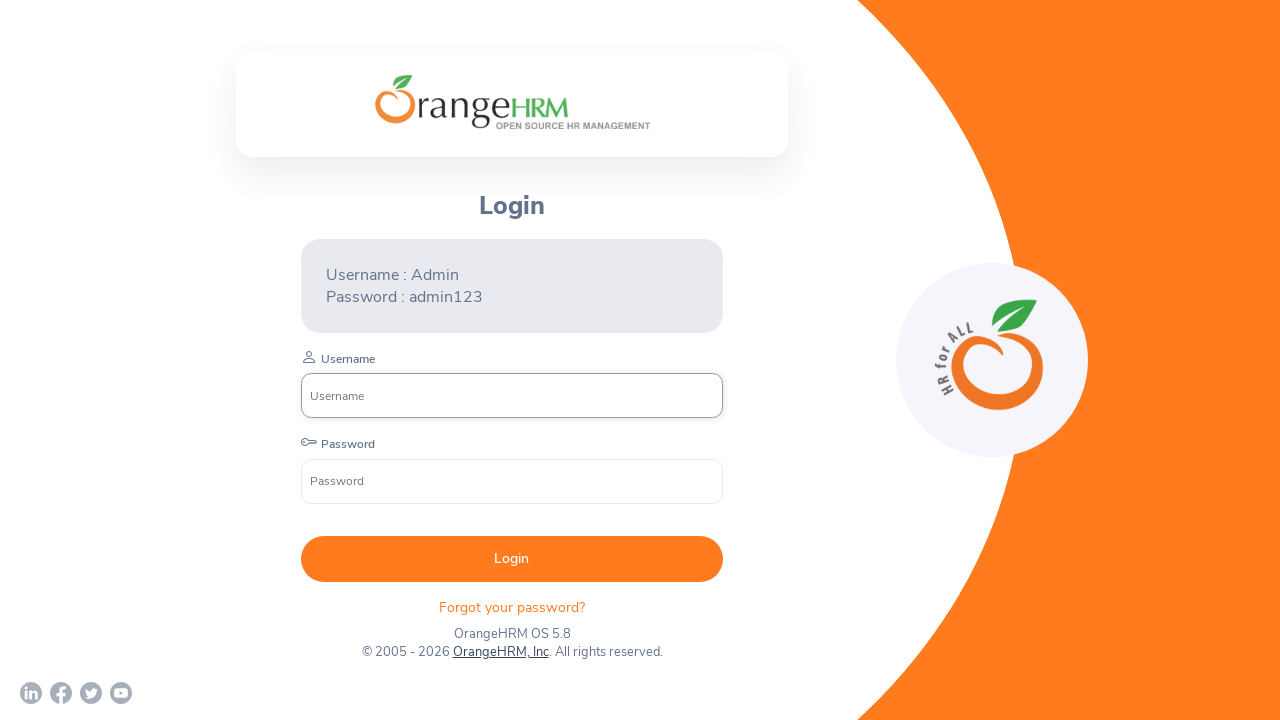

Verified page title contains 'OrangeHRM'
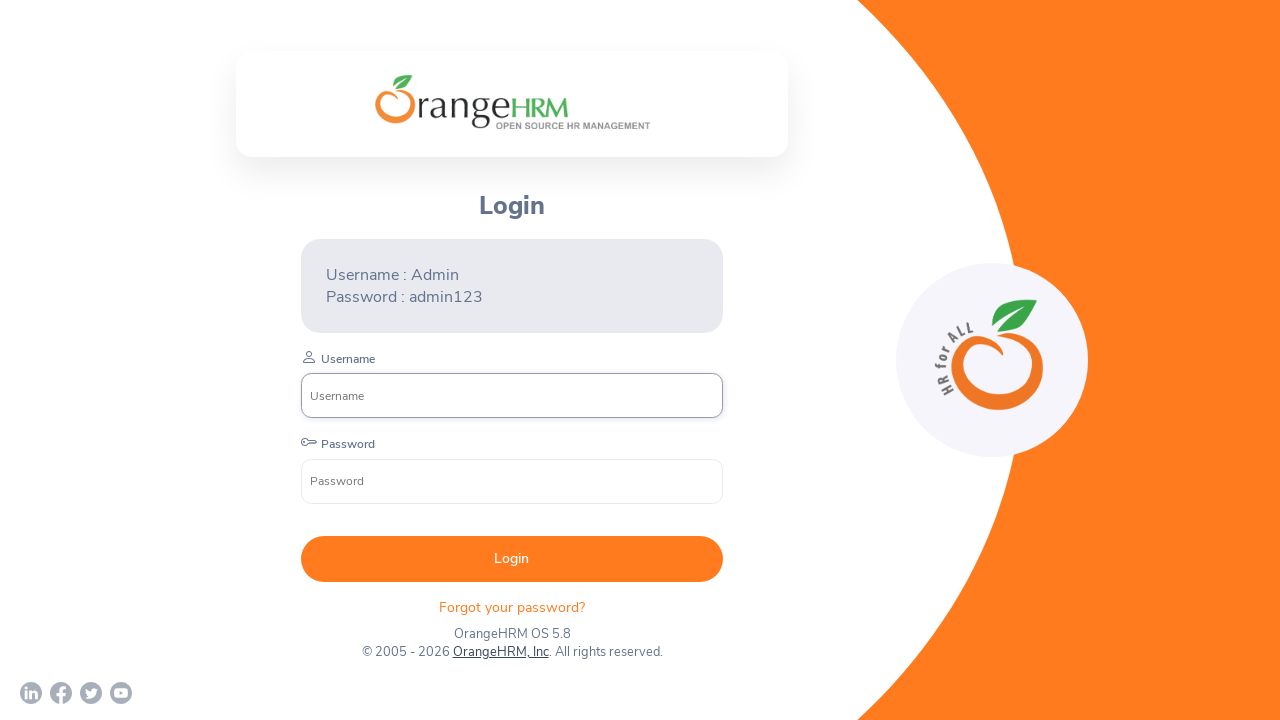

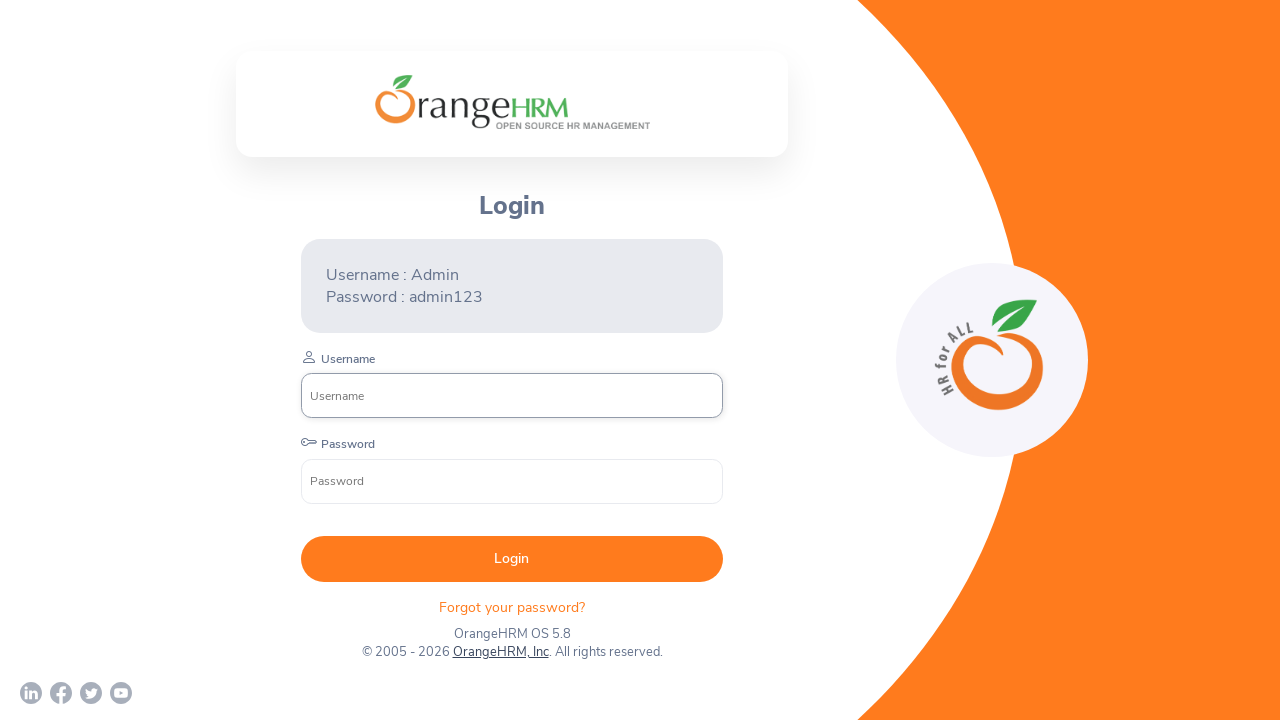